Tests an e-commerce site by searching for products with "ca", verifying product count, adding specific items to cart including one with "Cashews" in the name, and validating the brand logo text

Starting URL: https://rahulshettyacademy.com/seleniumPractise/#/

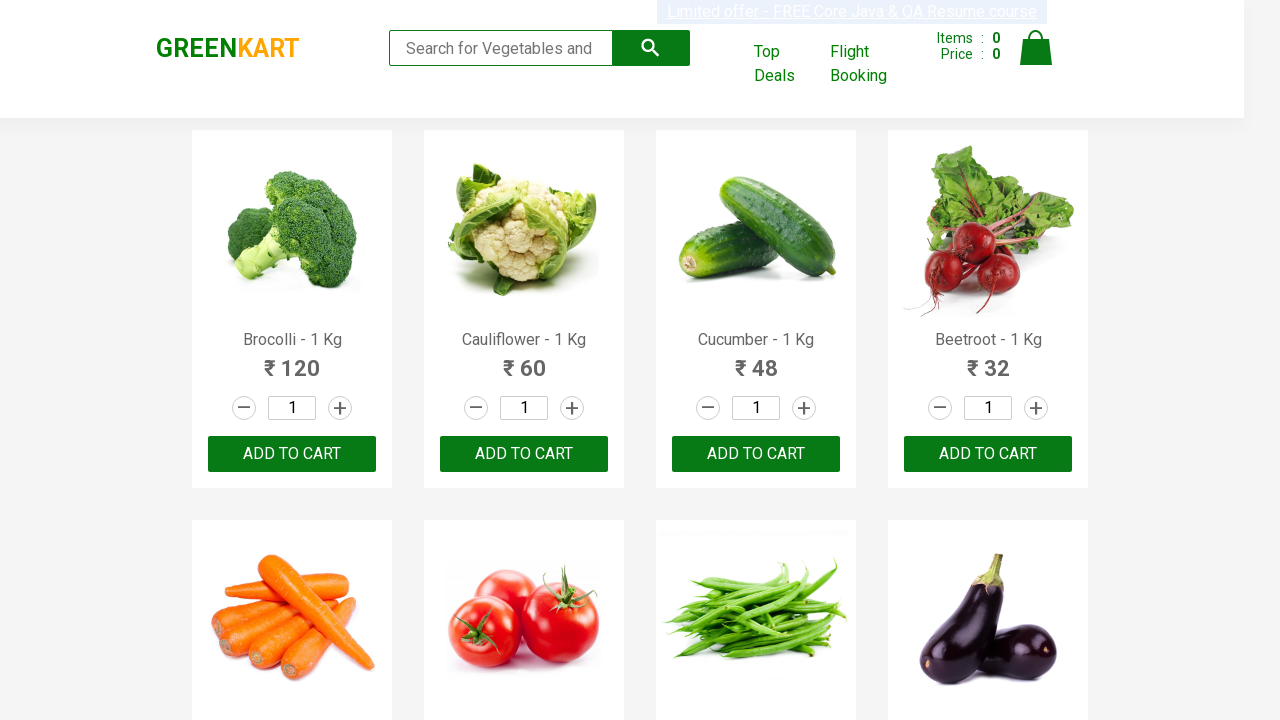

Filled search field with 'ca' to filter products on input.search-keyword
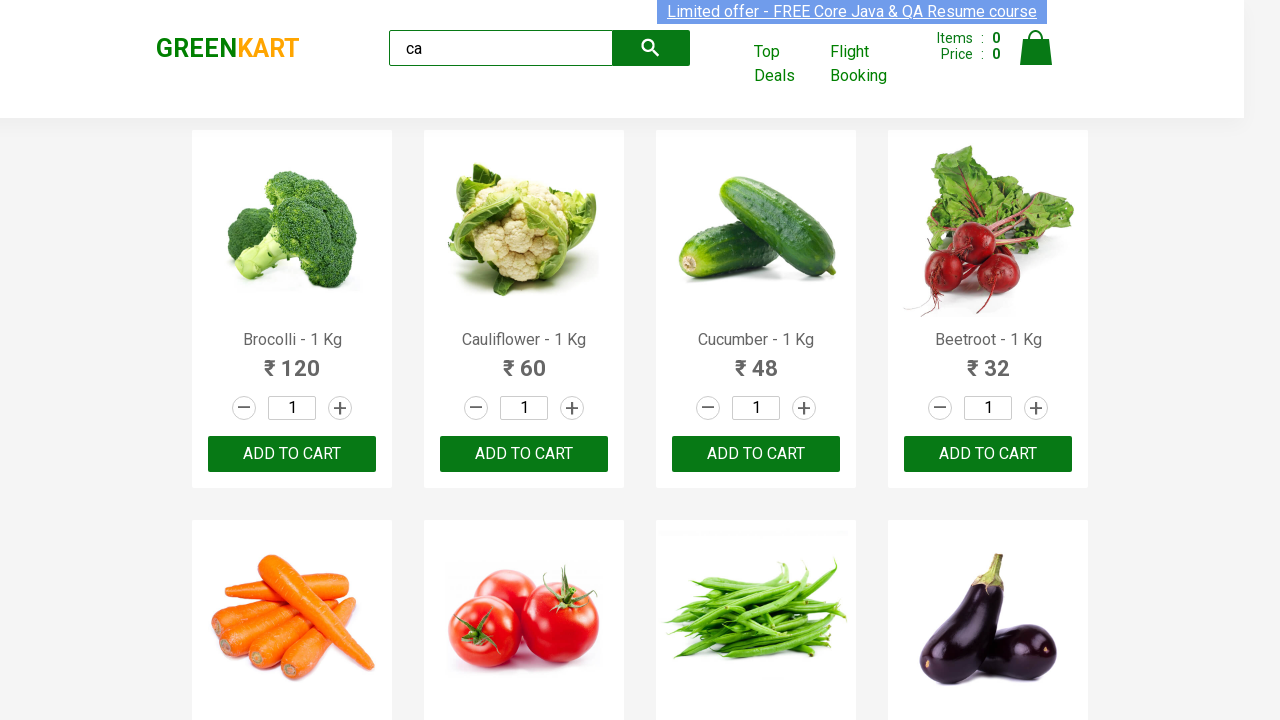

Waited for products to filter after search
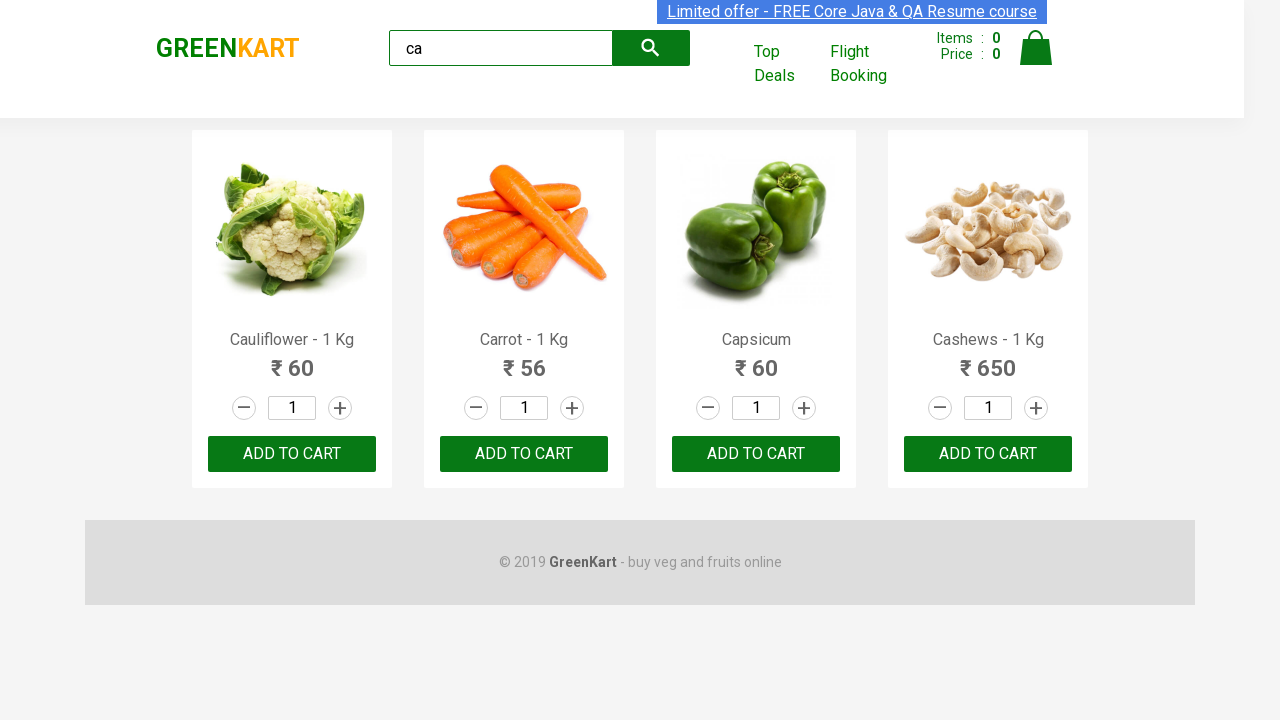

Verified that 4 products are visible after filtering
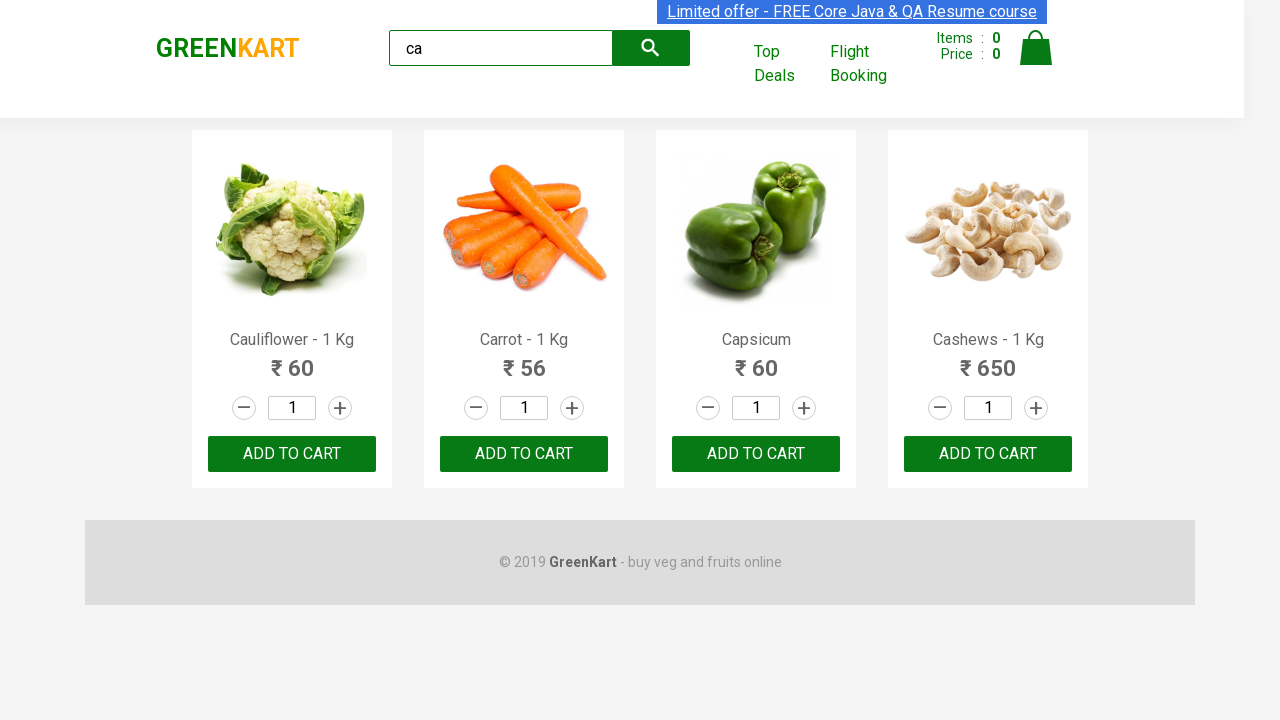

Added third product to cart at (756, 454) on .products .product >> nth=2 >> button:has-text("ADD TO CART")
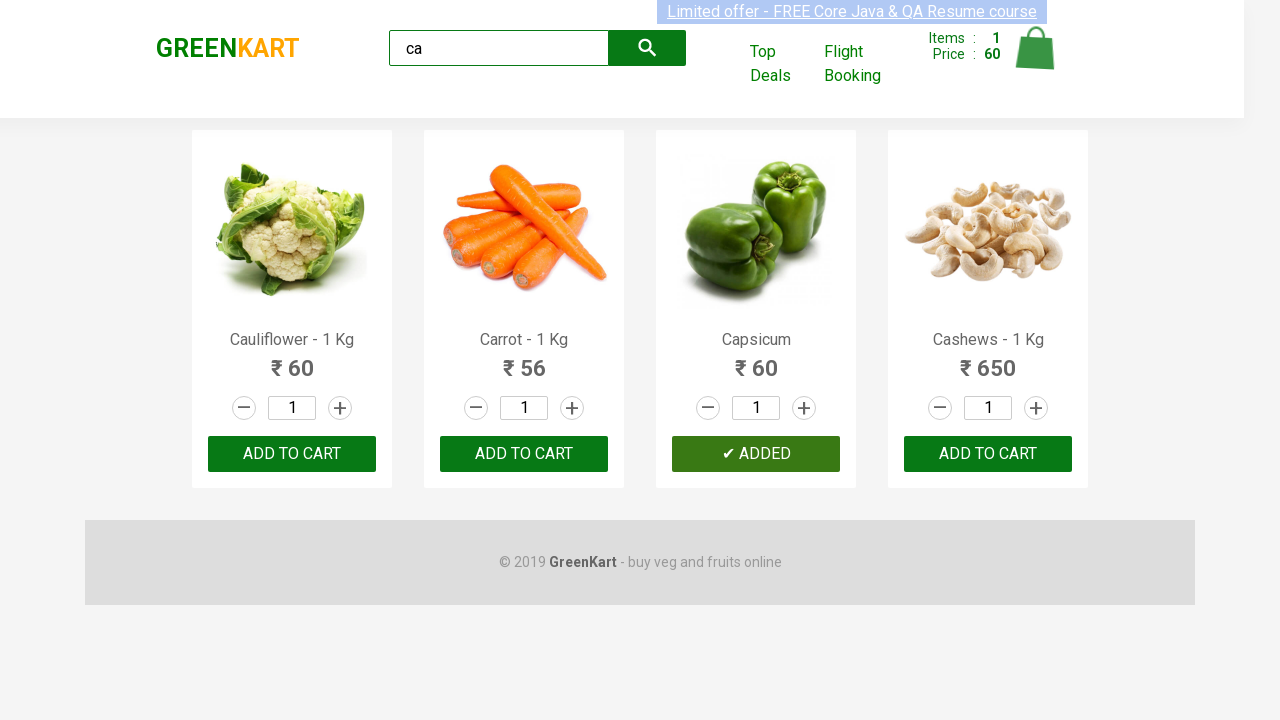

Found product with 'Cashews' in name and added to cart at (988, 454) on .products .product >> nth=3 >> button
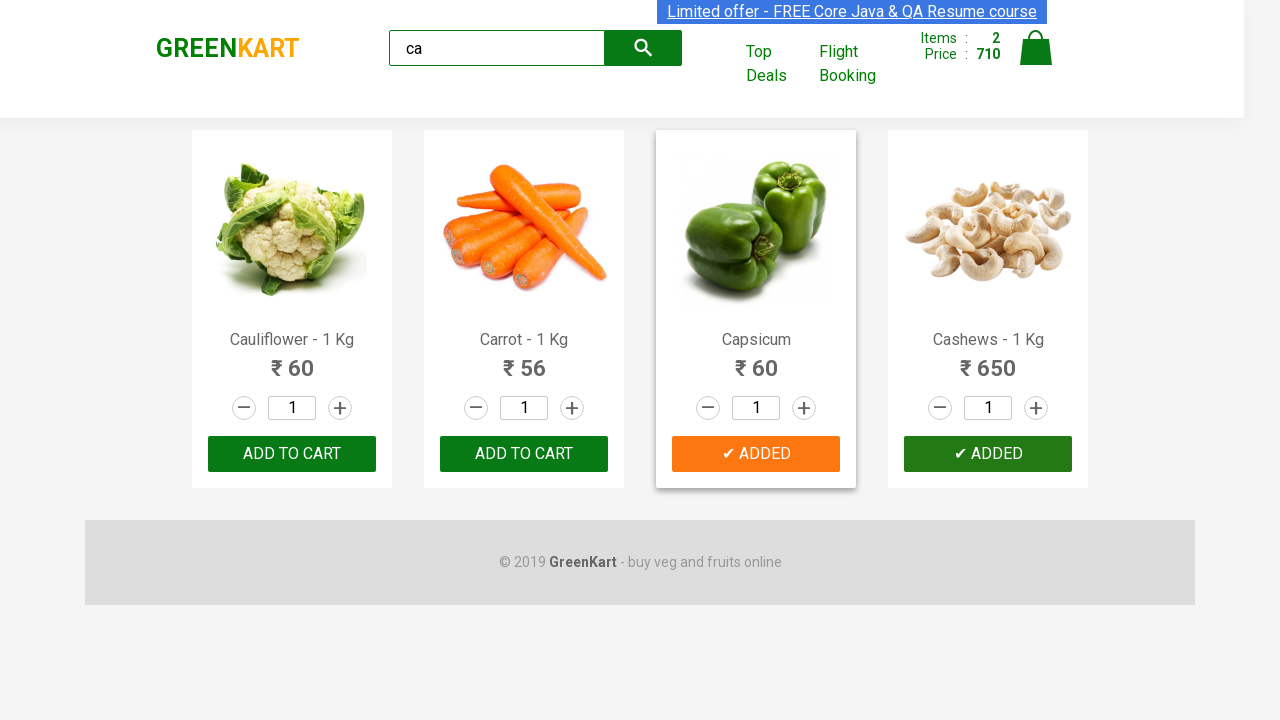

Verified brand logo text is 'GREENKART'
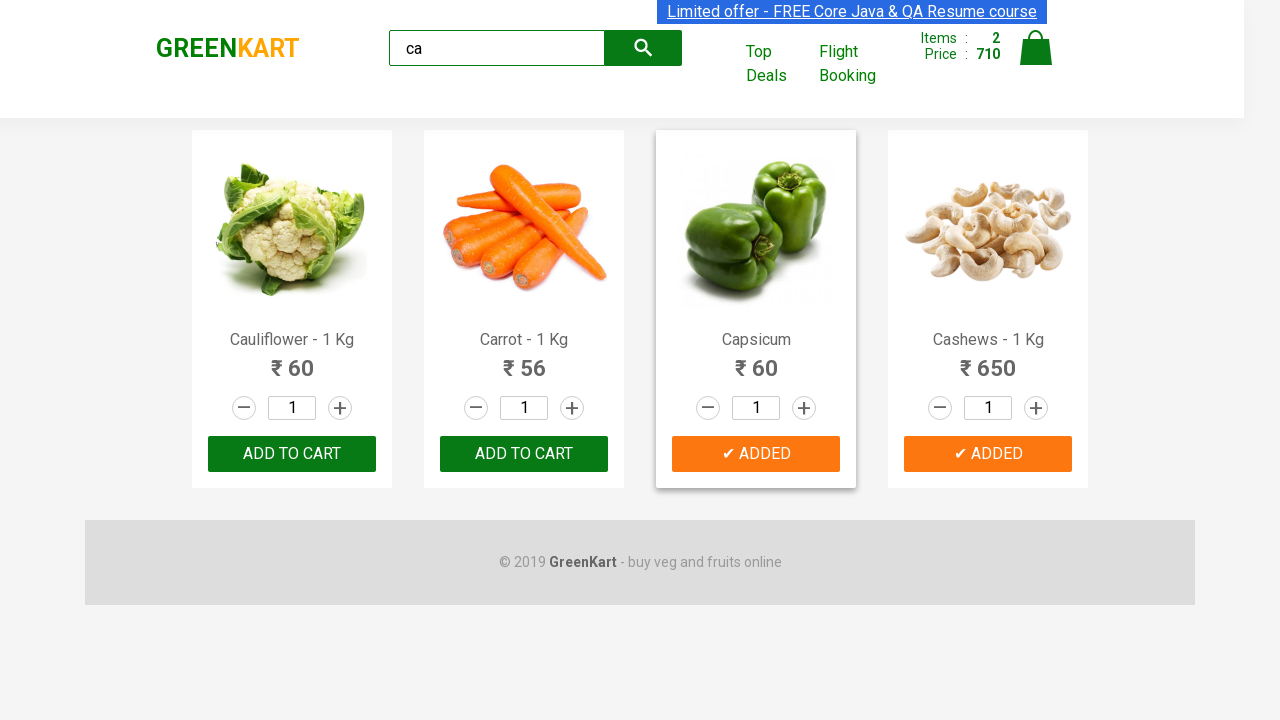

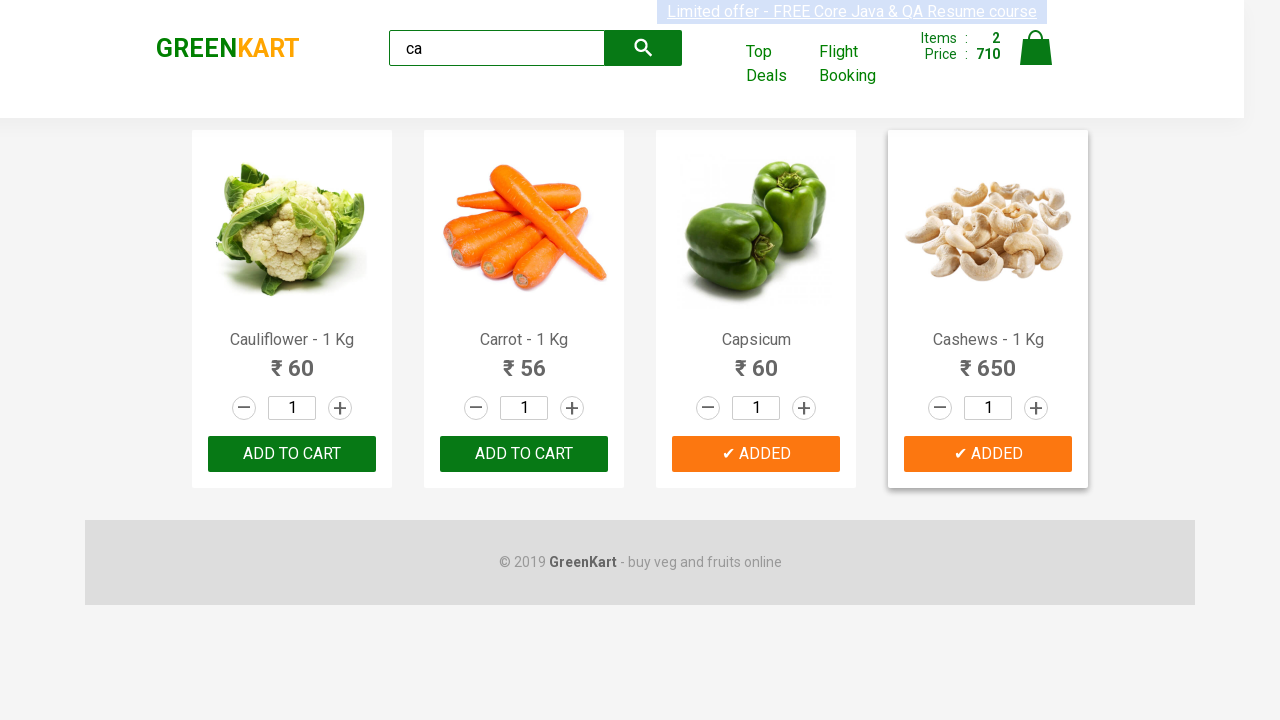